Tests checkbox selection, dropdown interaction, text input, and alert handling on a practice automation page. Clicks a checkbox, selects the corresponding option in a dropdown, enters text in a name field, triggers an alert, and accepts it.

Starting URL: https://rahulshettyacademy.com/AutomationPractice/

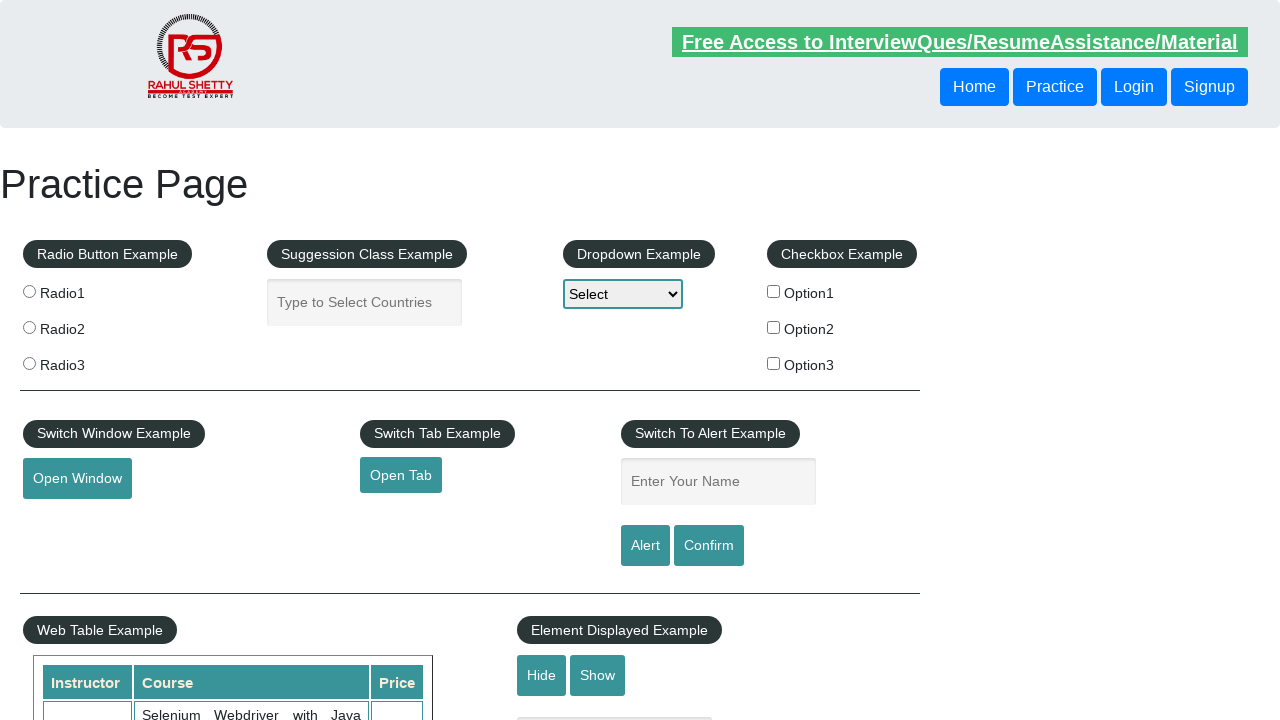

Clicked the first checkbox in the checkbox example section at (774, 291) on xpath=//div[@id='checkbox-example']/fieldset/label[1]/input
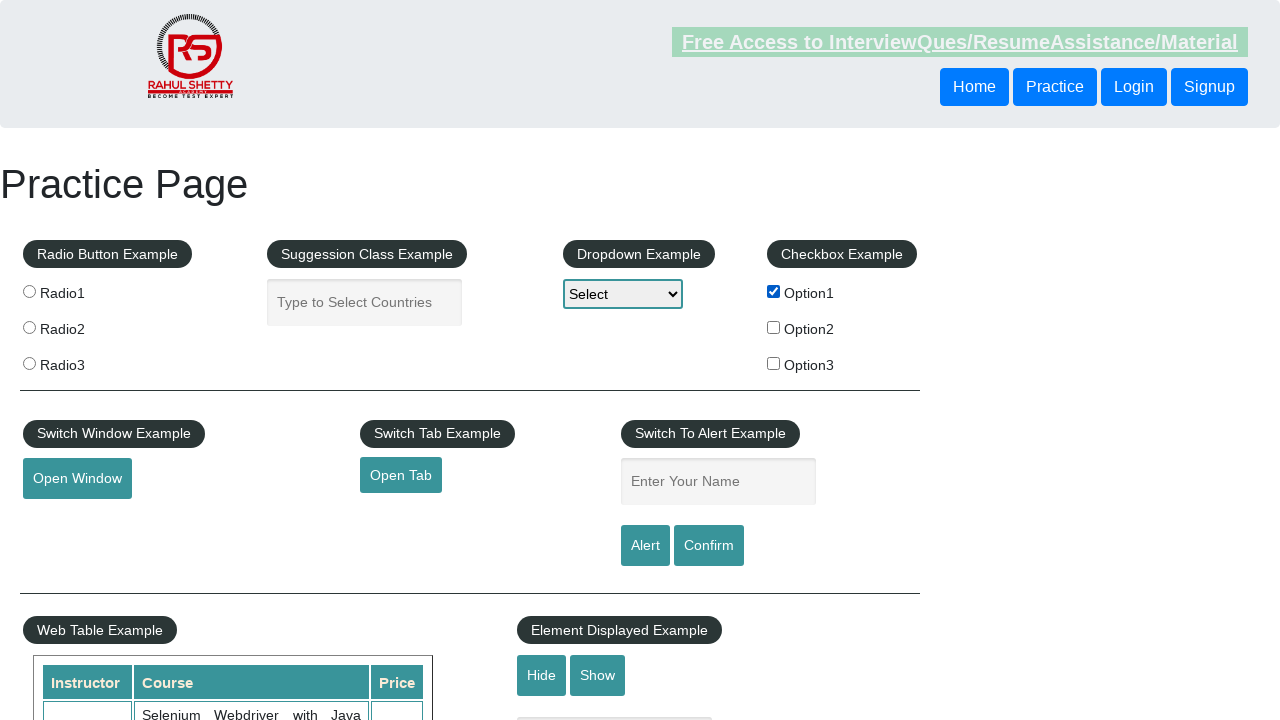

Retrieved checkbox label text
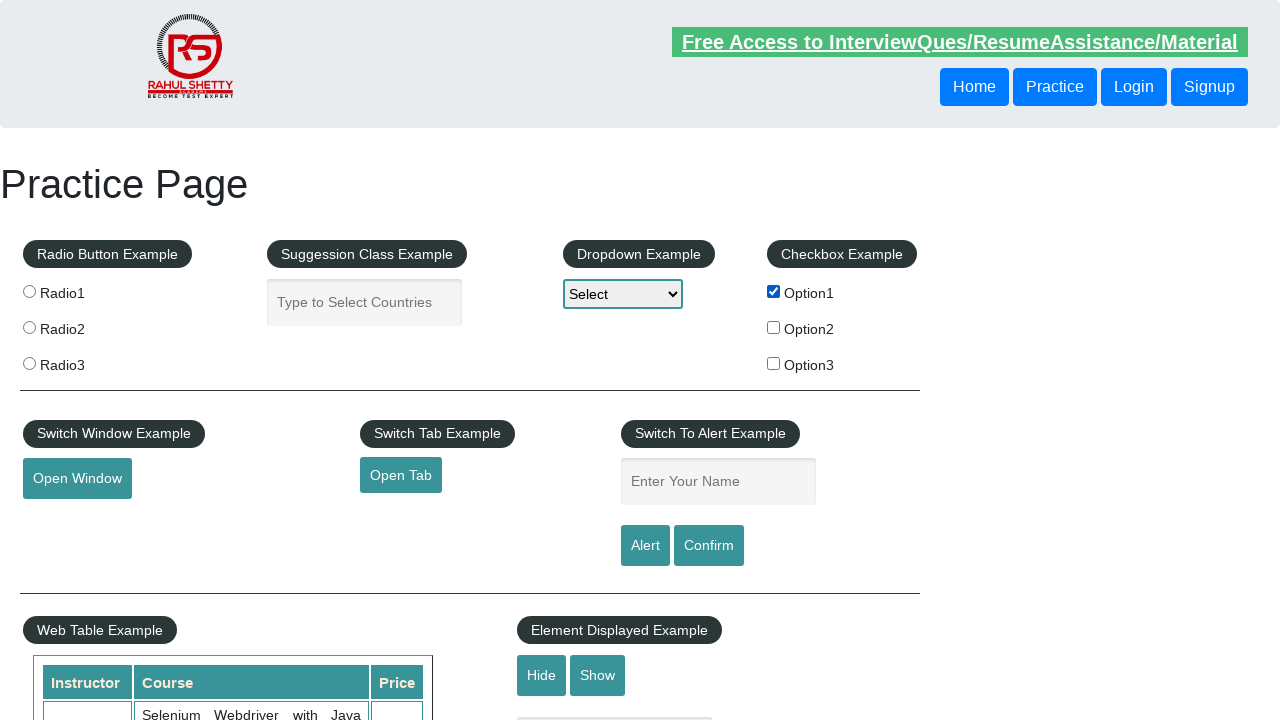

Selected 'Option1' option in the dropdown on #dropdown-class-example
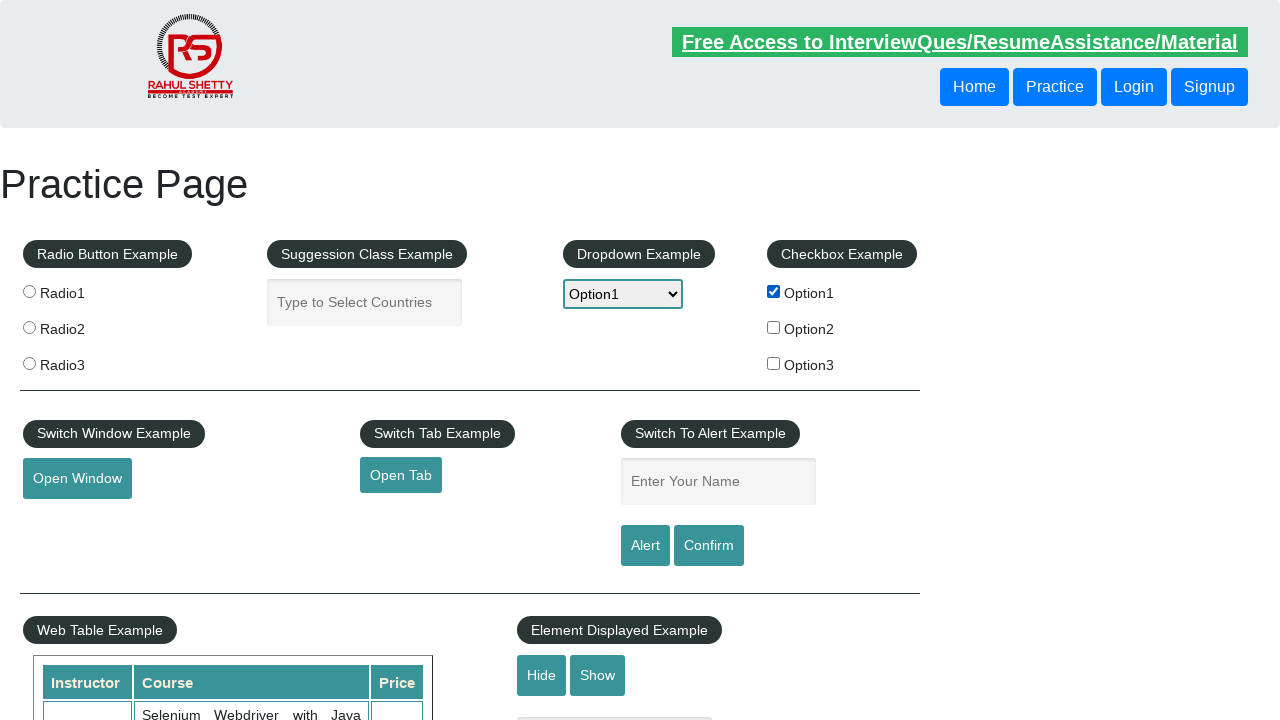

Entered 'Option1' into the name field on #name
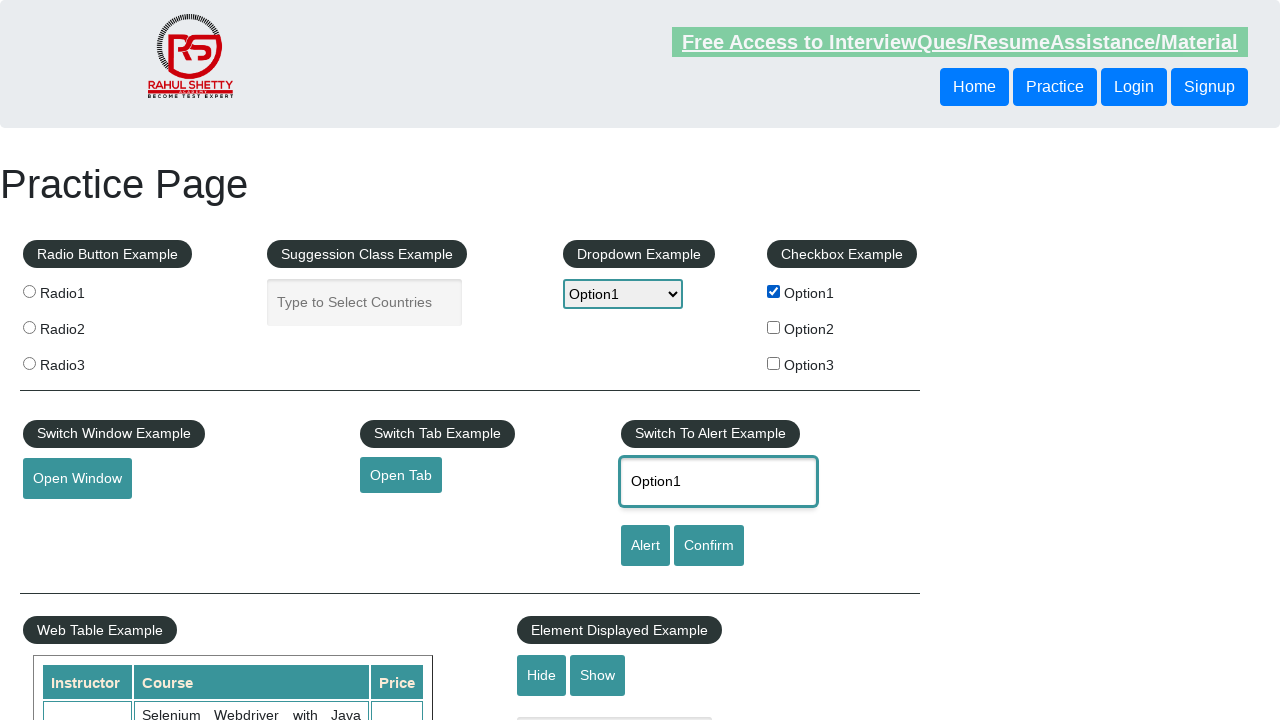

Clicked the alert button at (645, 546) on #alertbtn
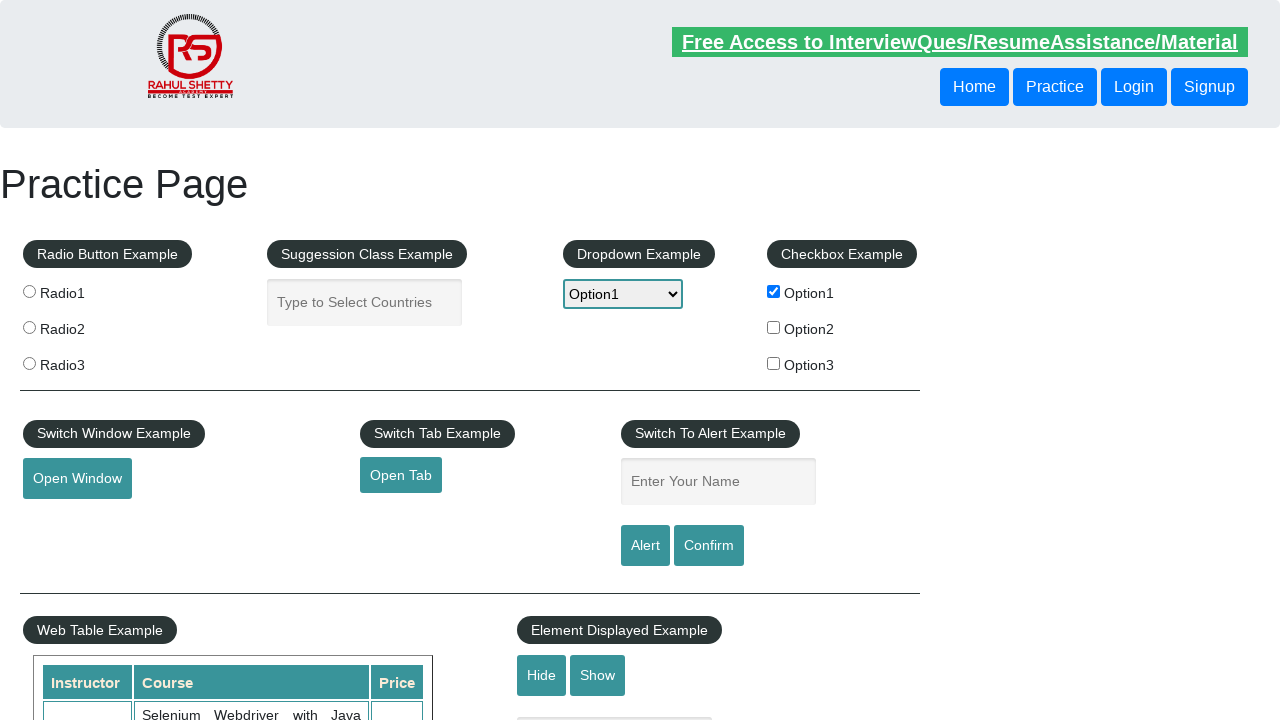

Set up dialog handler to accept alerts
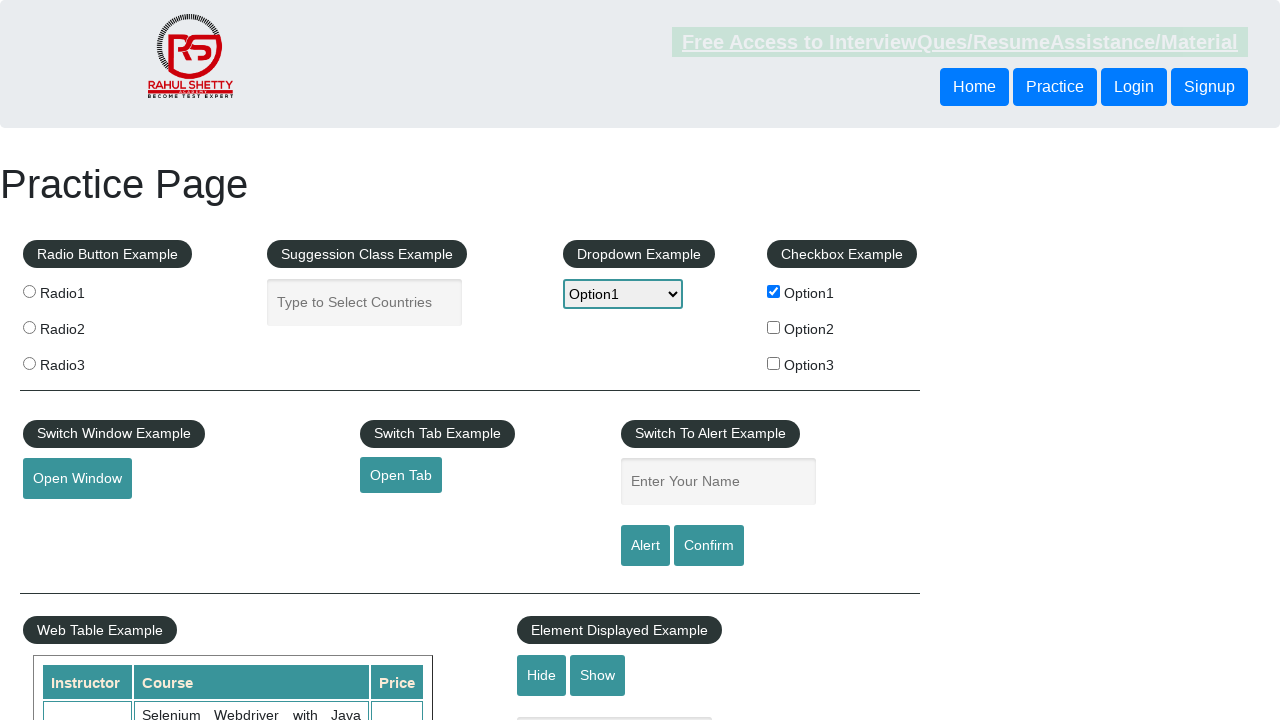

Waited 500ms for alert to be processed
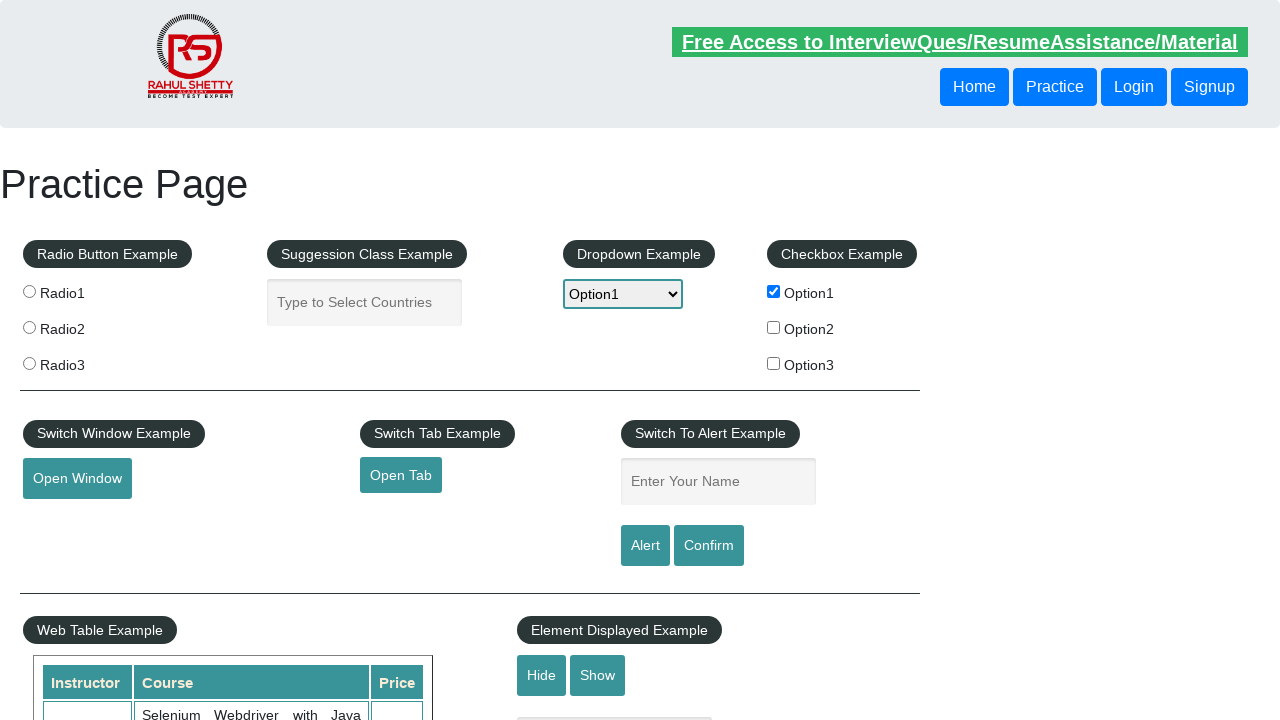

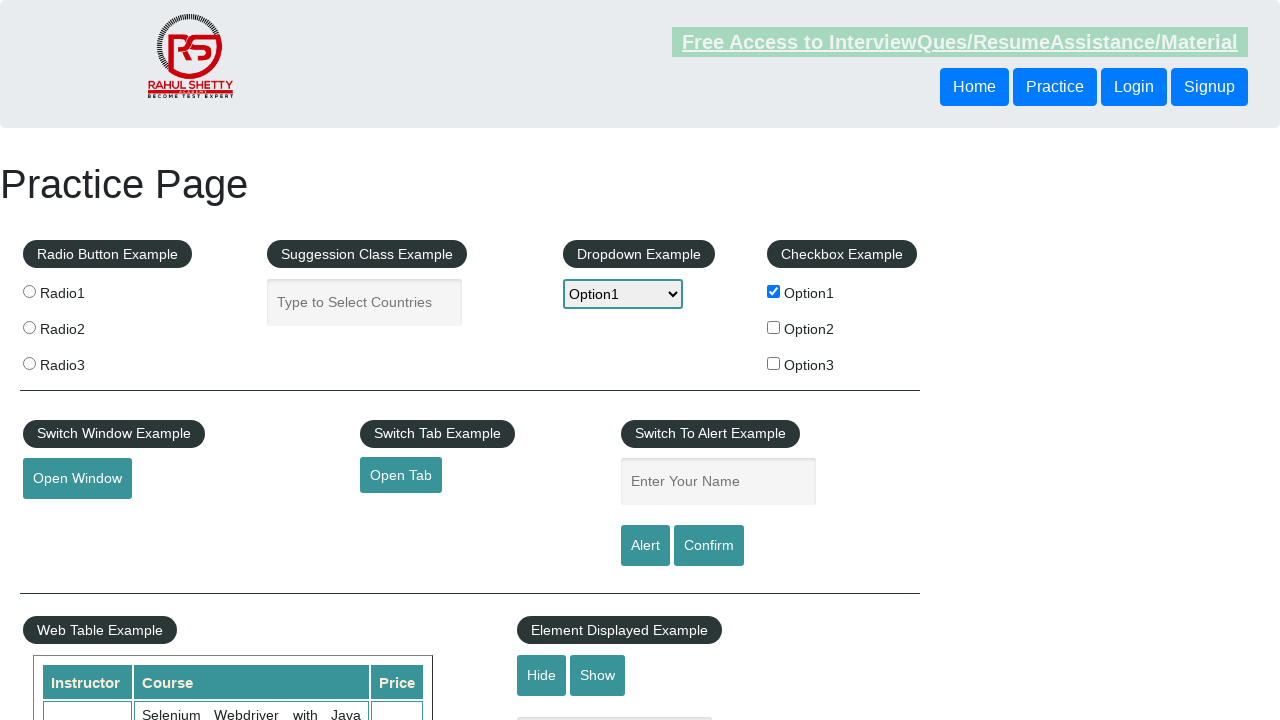